Tests creating a new todo item on a task board by clicking the add button, selecting a category from a dropdown, filling in a title and text, then submitting the form.

Starting URL: http://qa-assignment.oblakogroup.ru/board/:idhaykeminyan

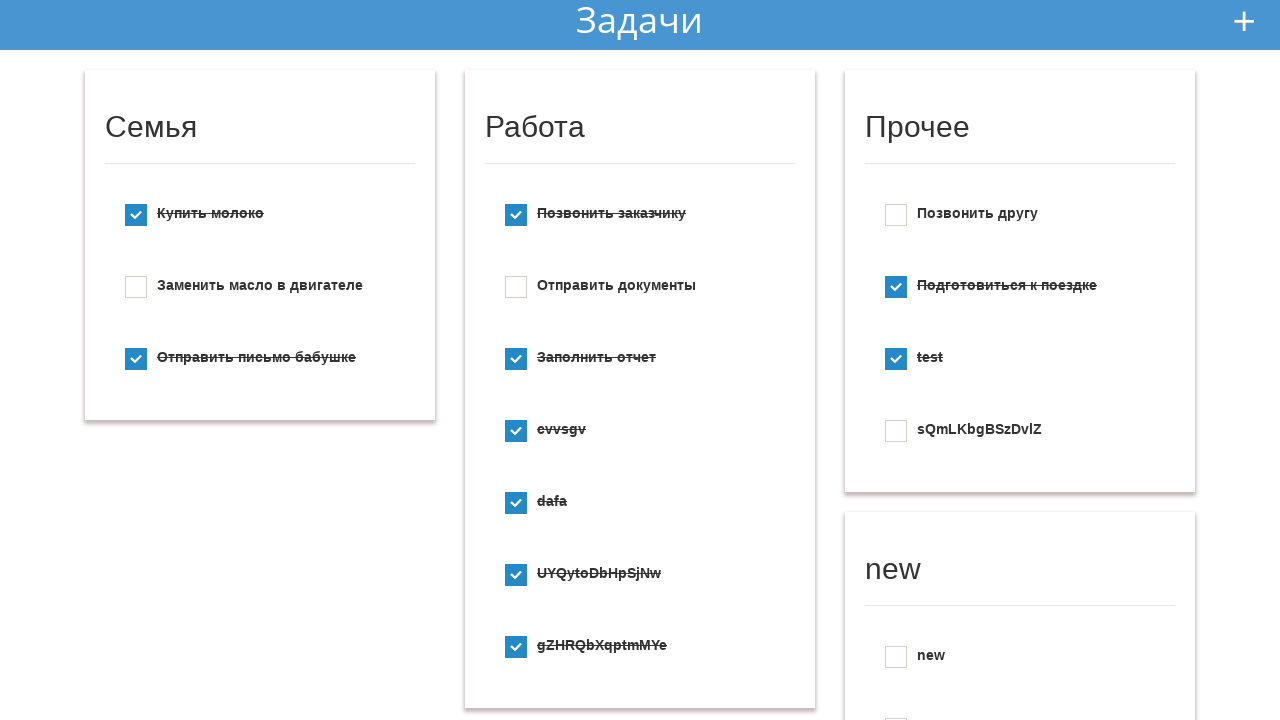

Clicked add new todo button at (1244, 21) on #add_new_todo
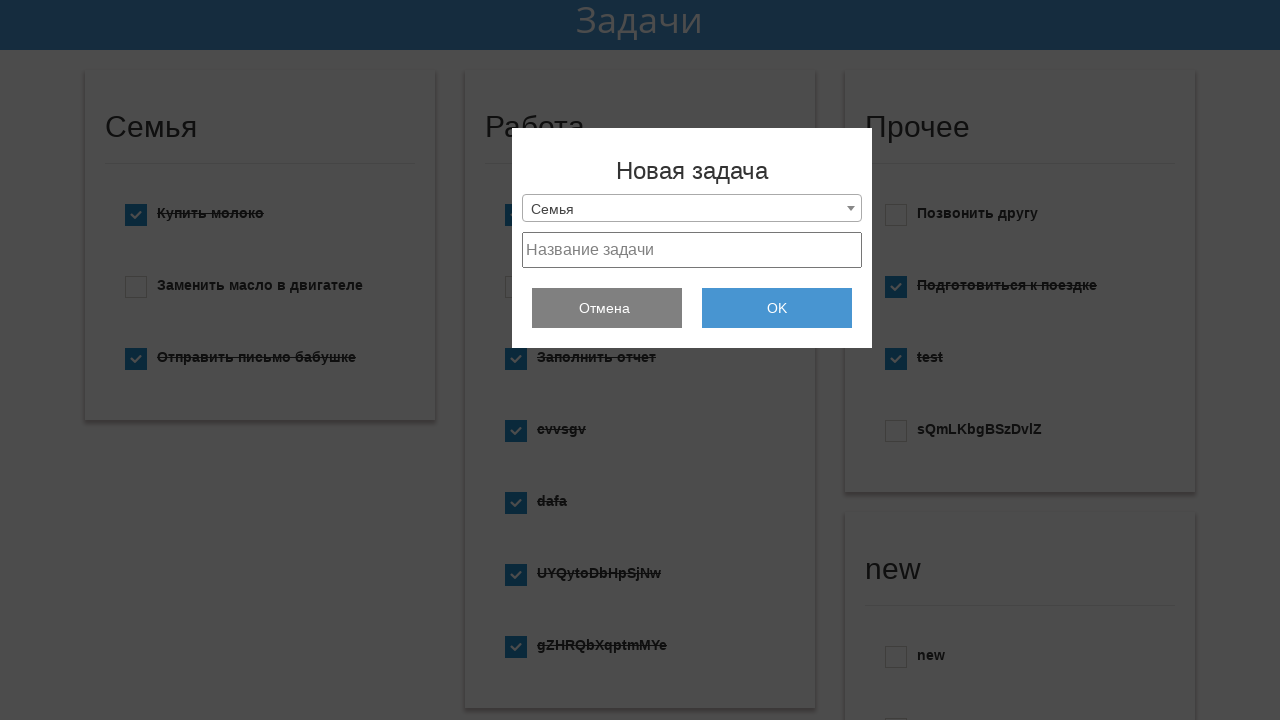

New todo form appeared
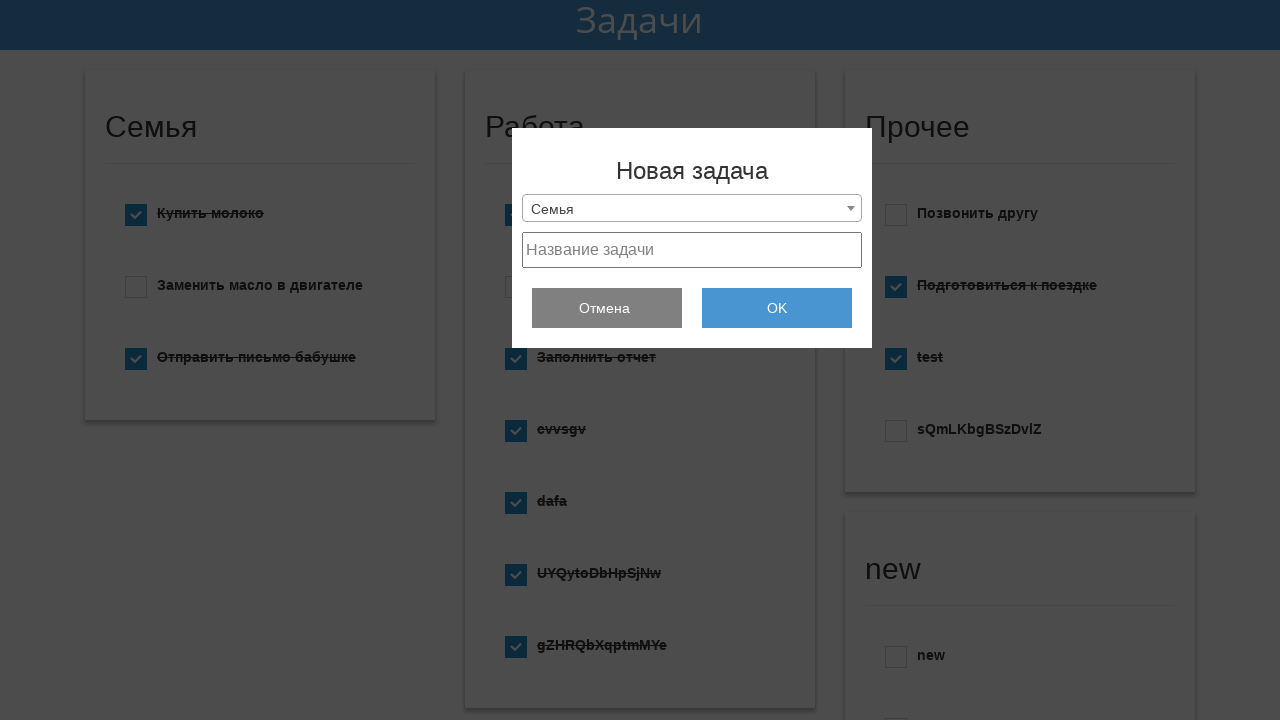

Clicked select2 dropdown arrow to open category selection at (851, 208) on .select2-selection__arrow
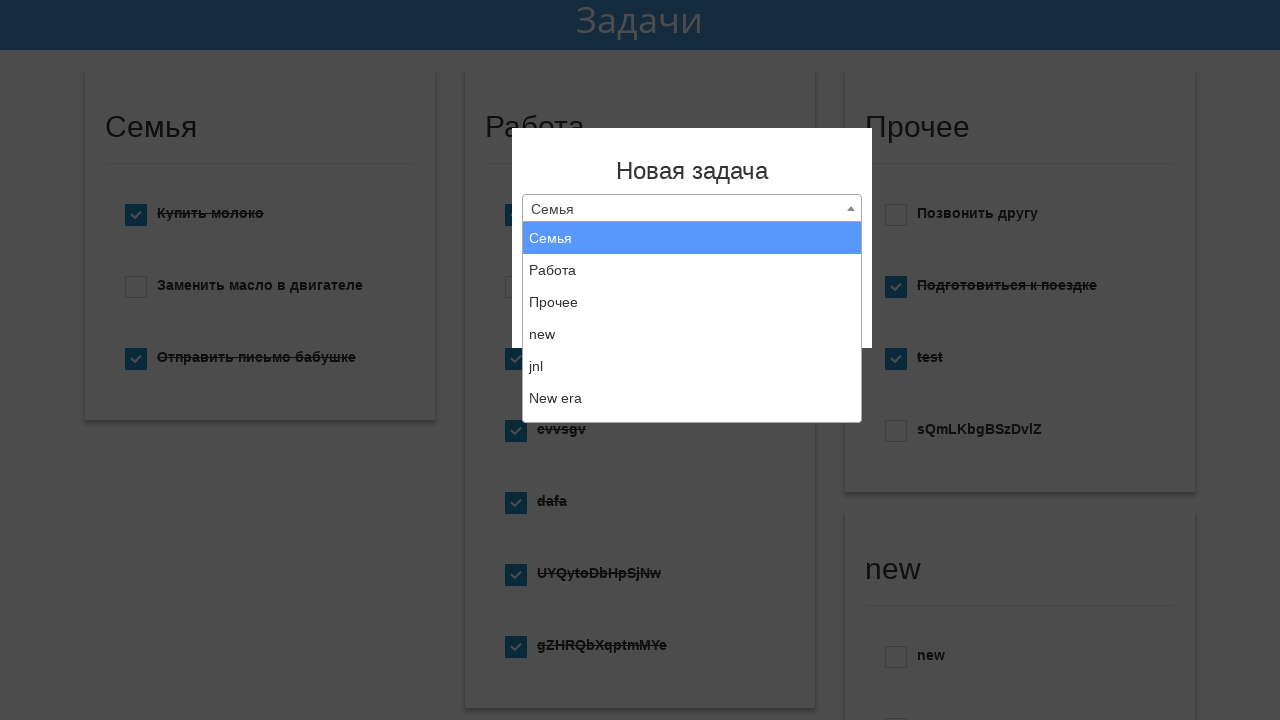

Category dropdown results loaded
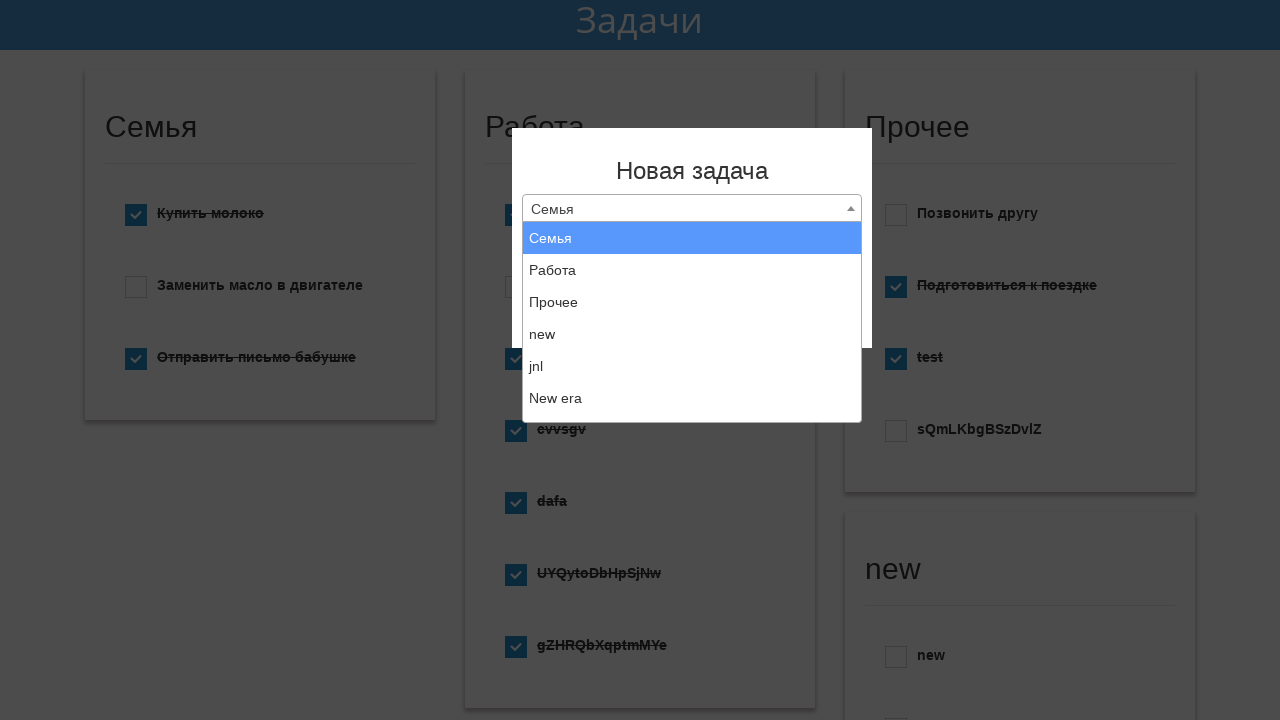

Selected 'Создать новый список' from category dropdown on .select_category
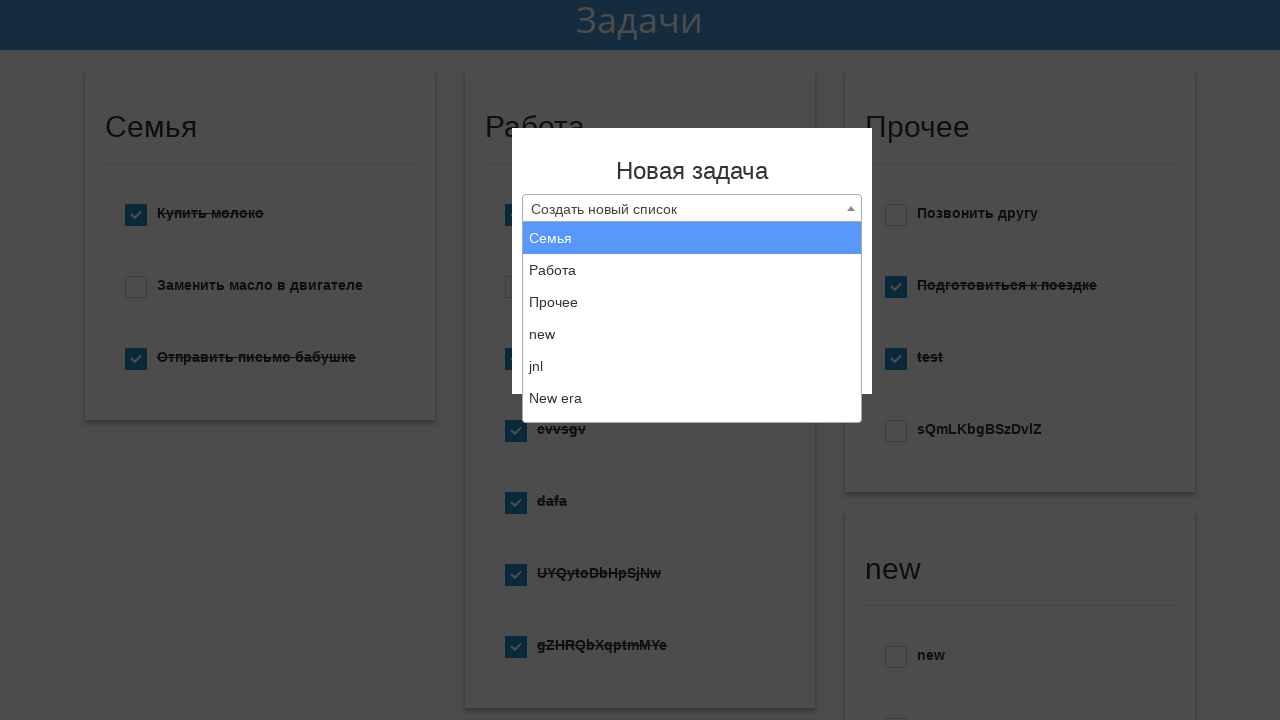

Clicked select2 to close/reopen dropdown at (692, 208) on .select2
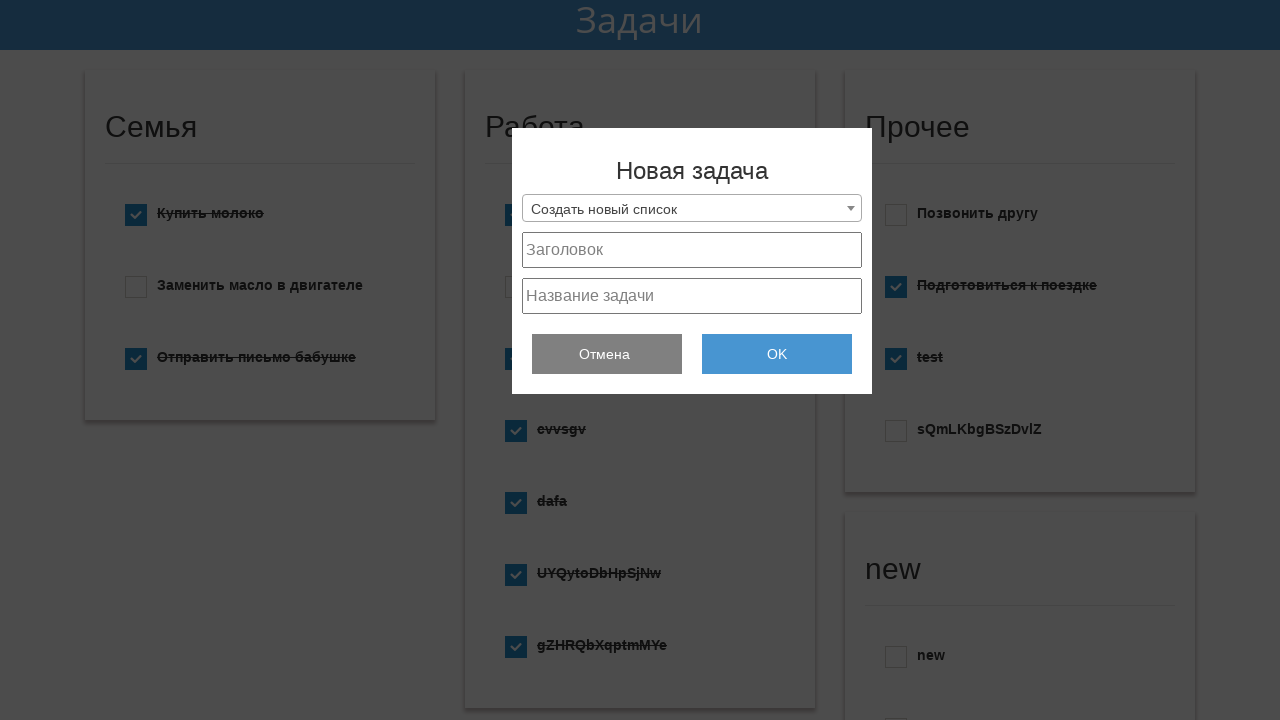

Clicked dropdown arrow again at (851, 208) on .select2-selection__arrow
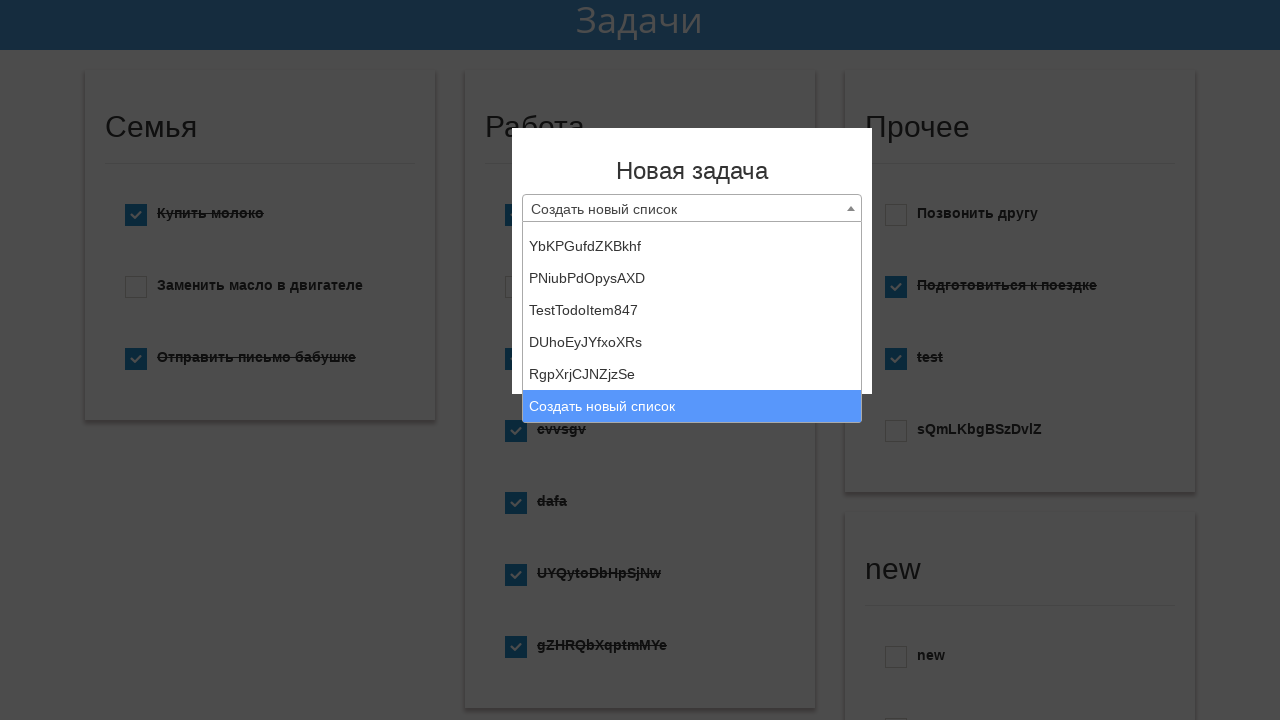

Selected category by index 1 on .select_category
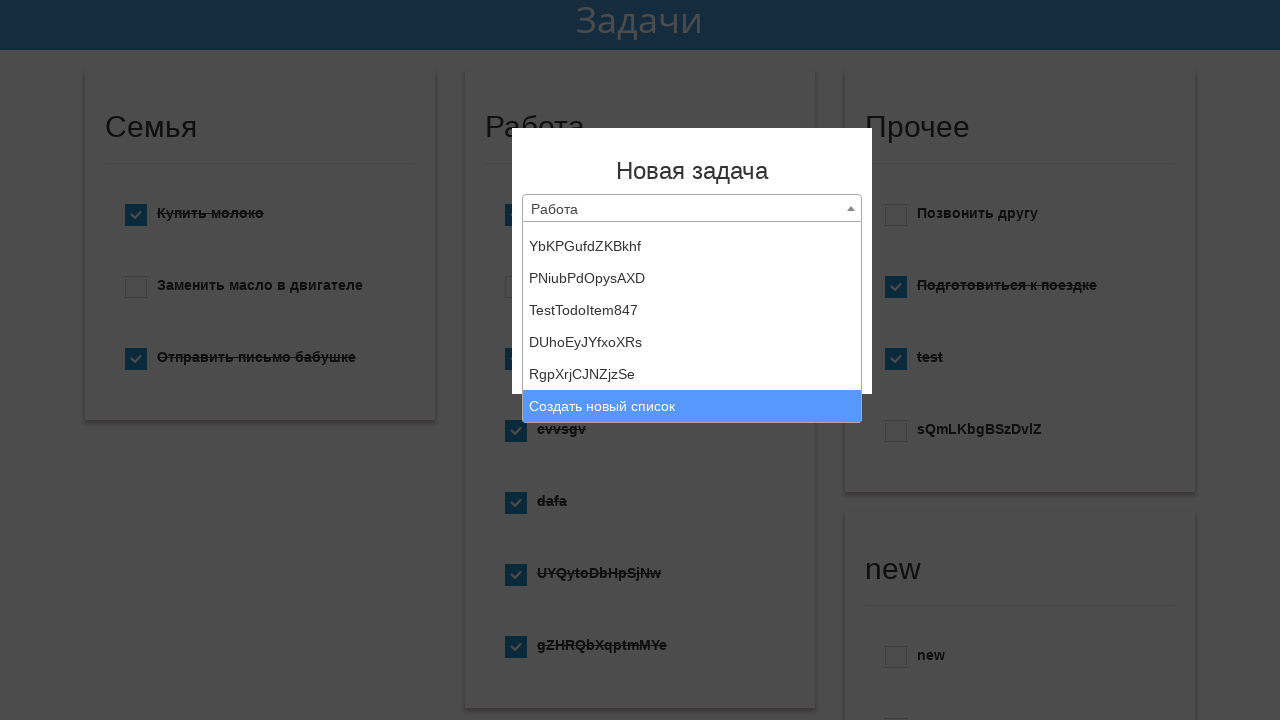

Clicked to close category dropdown at (692, 208) on .select2
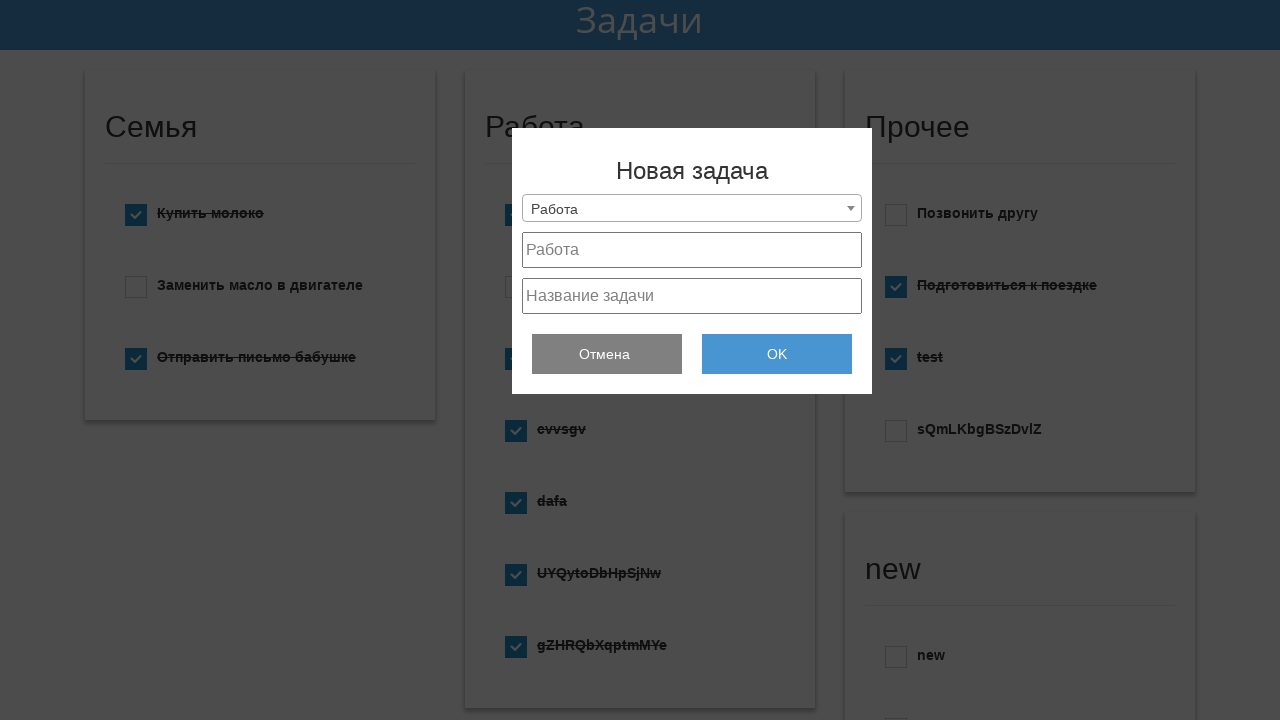

Clicked project title field at (692, 250) on #project_title
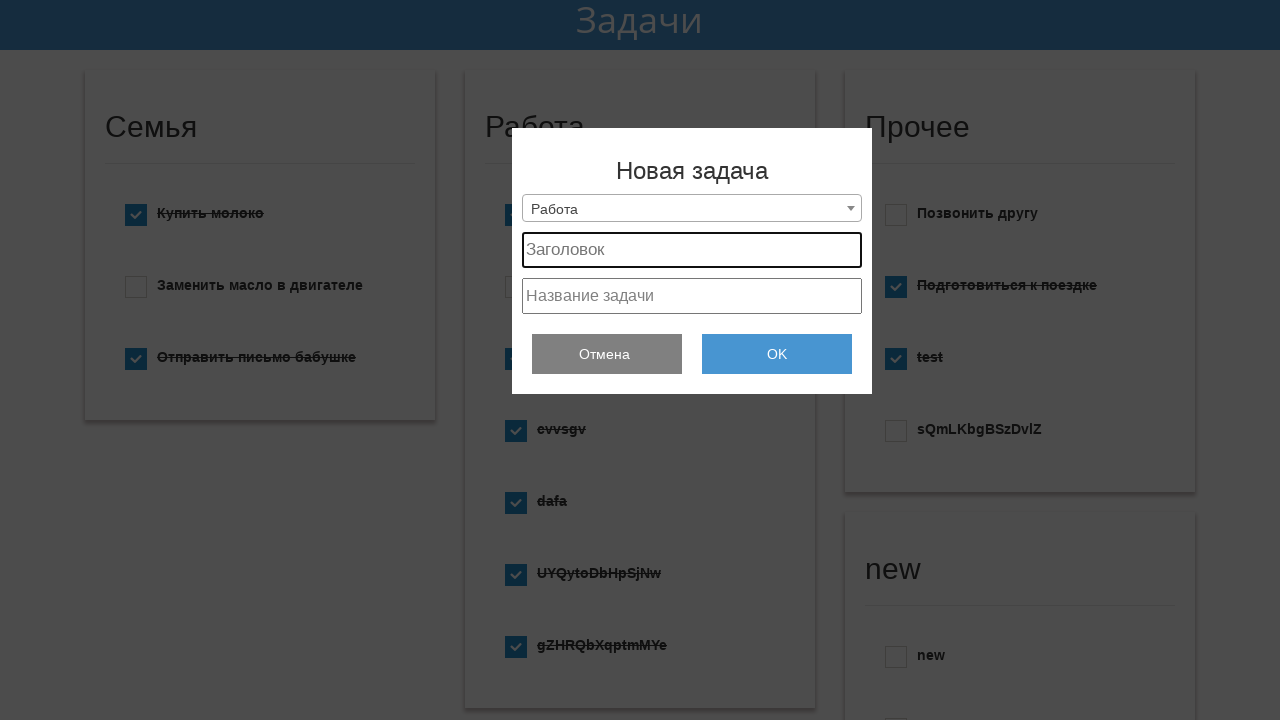

Filled project title field with 'TestTodoItem847' on #project_title
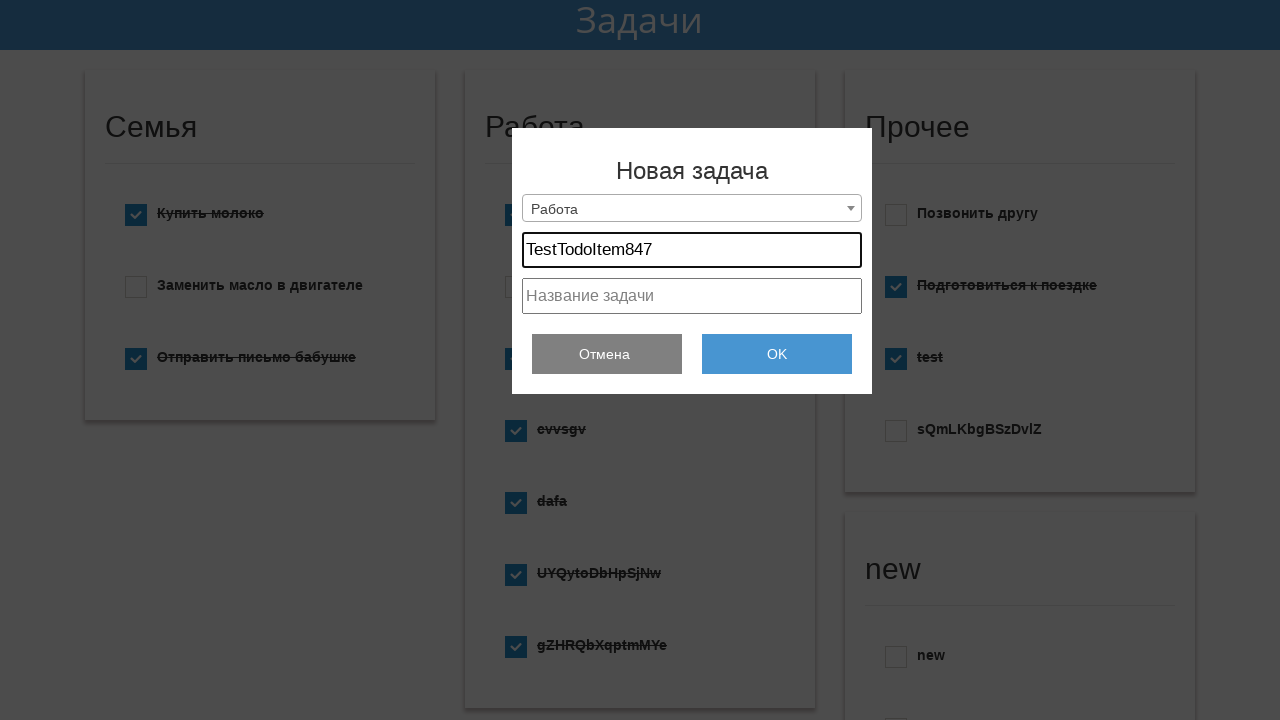

Clicked project text field at (692, 296) on #project_text
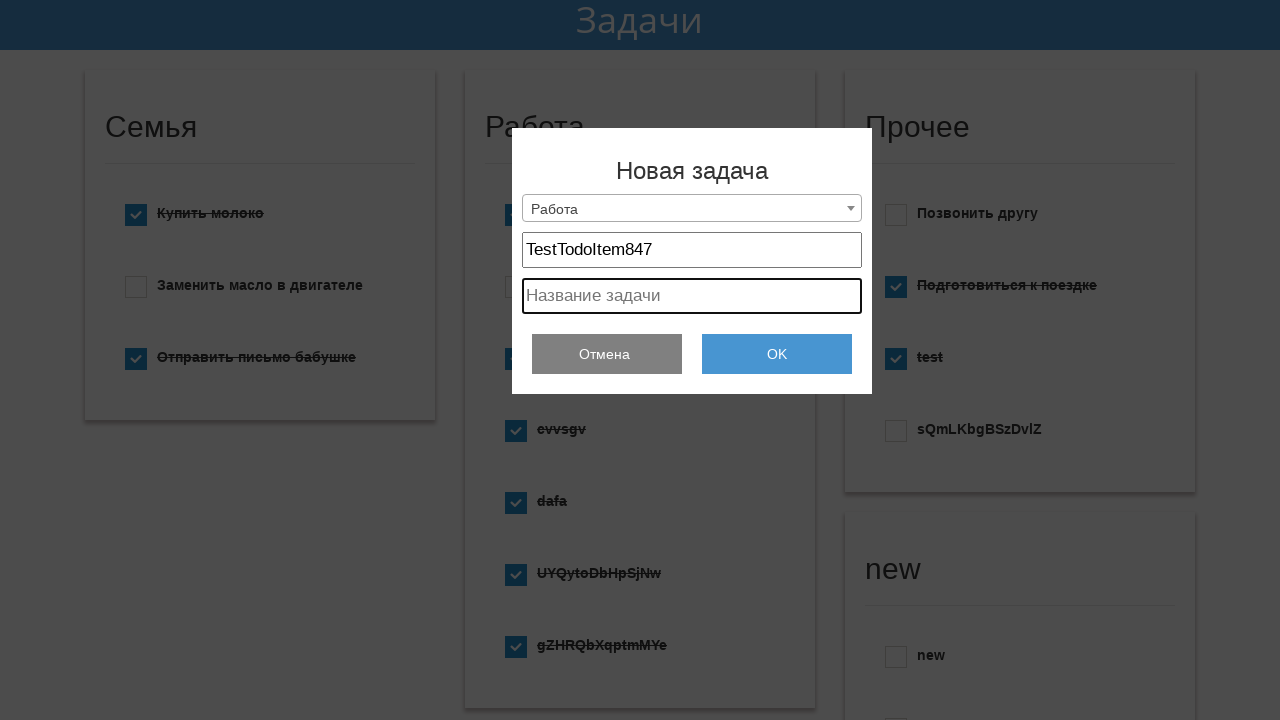

Filled project text field with sample description on #project_text
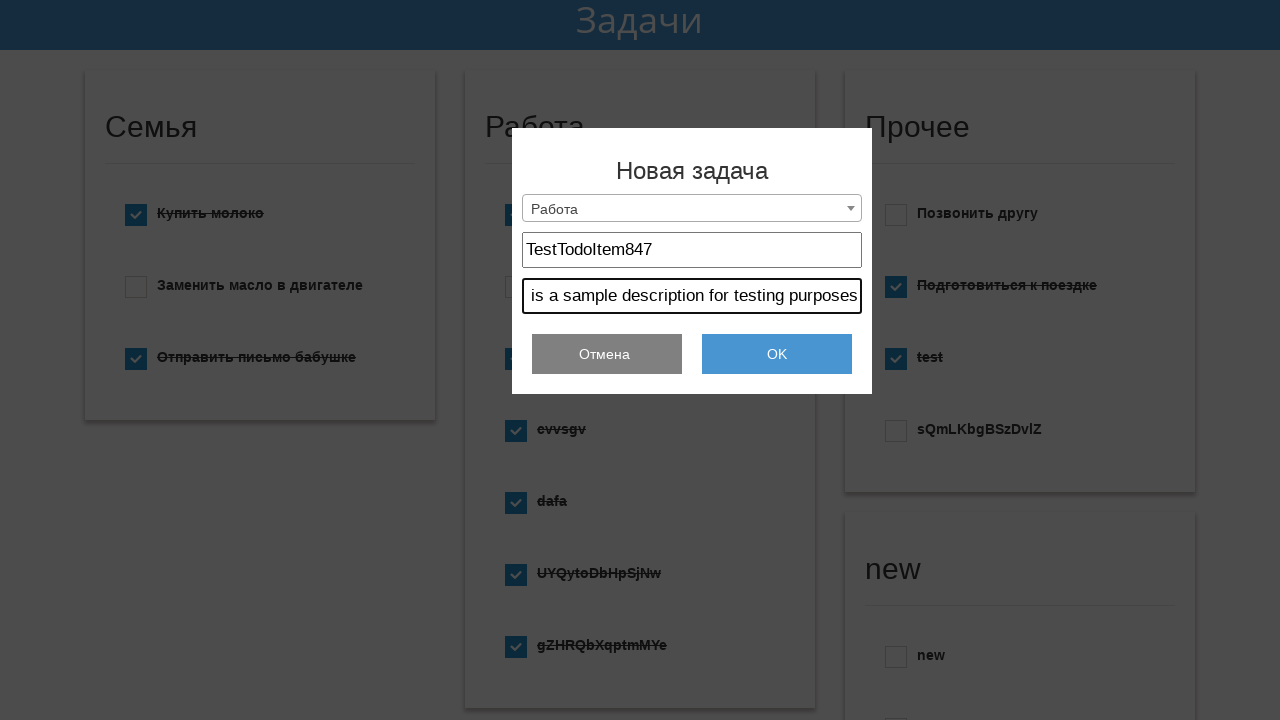

Clicked submit button to create new todo at (777, 354) on #submit_add_todo
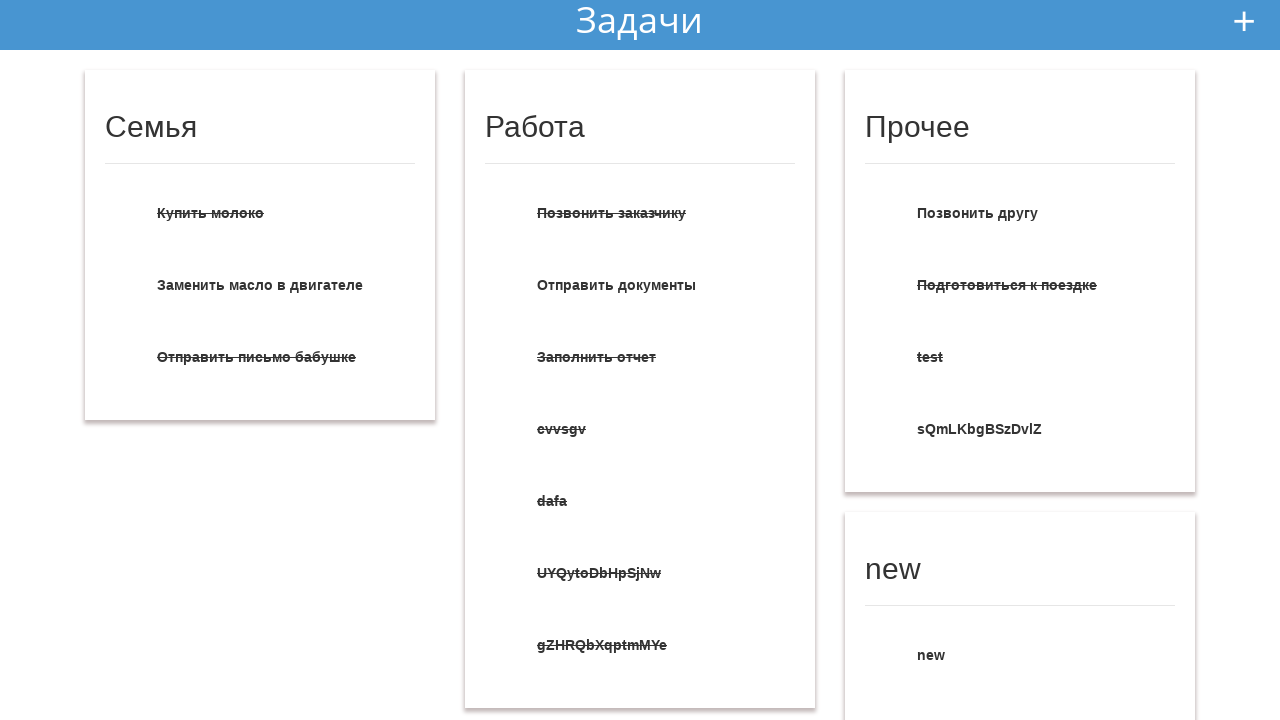

Waited for submission to complete
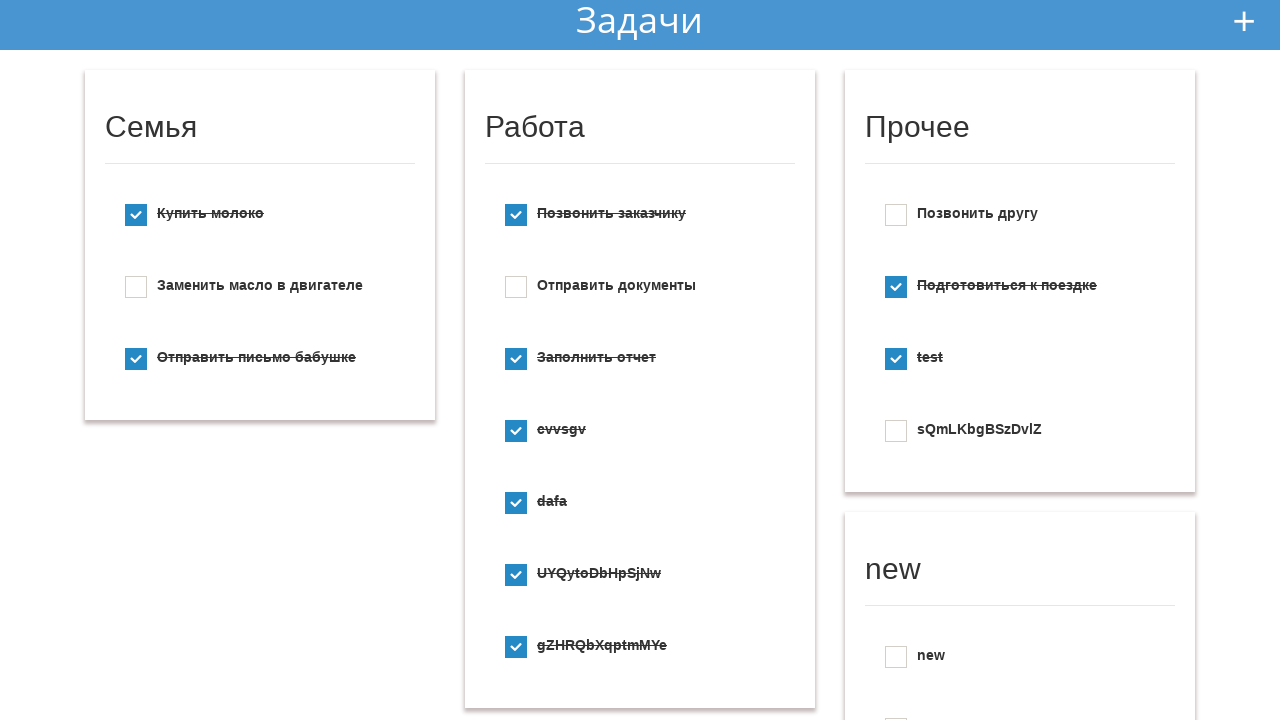

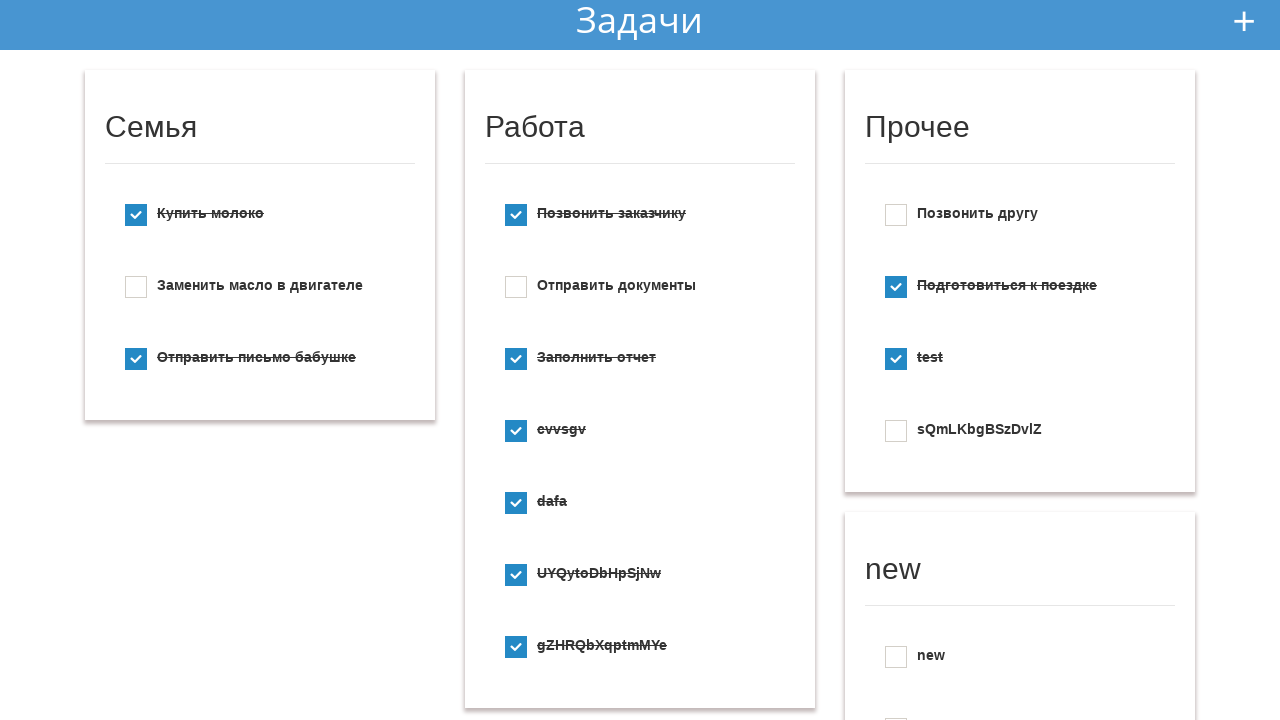